Tests dropdown selection functionality by selecting "Option 2" from a dropdown menu and verifying the selection was successful

Starting URL: http://the-internet.herokuapp.com/dropdown

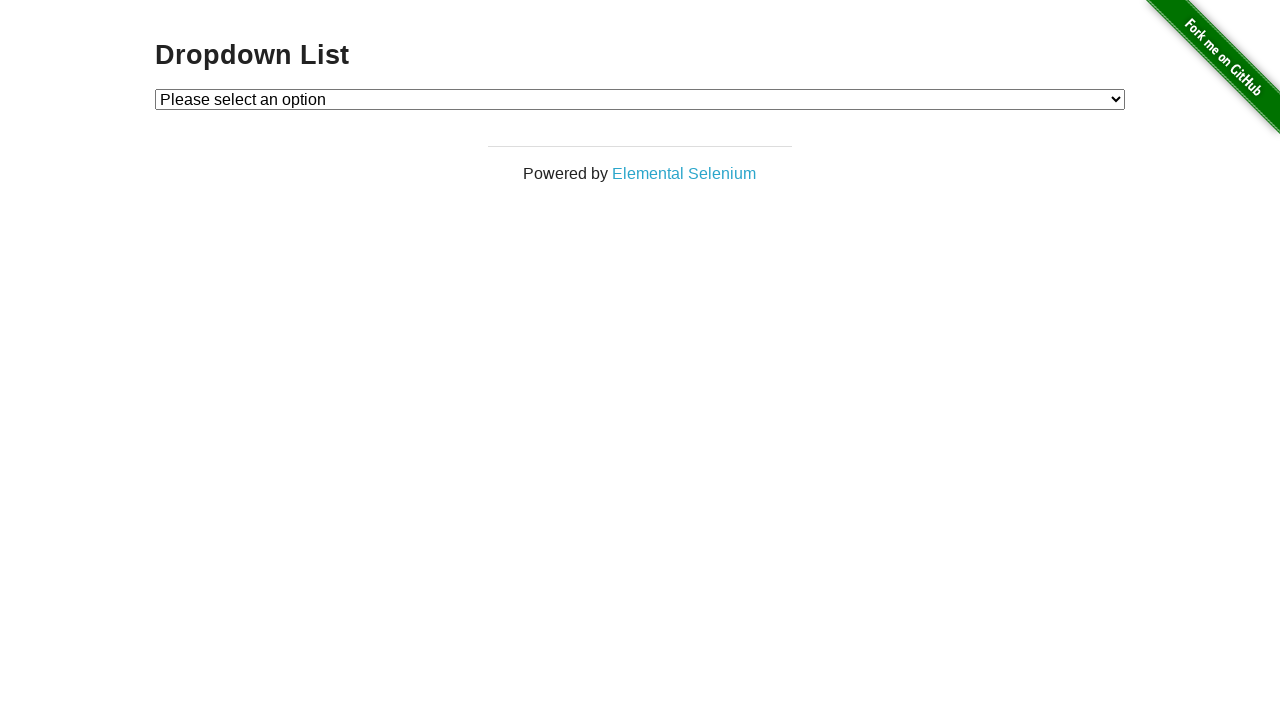

Waited for page heading to be visible
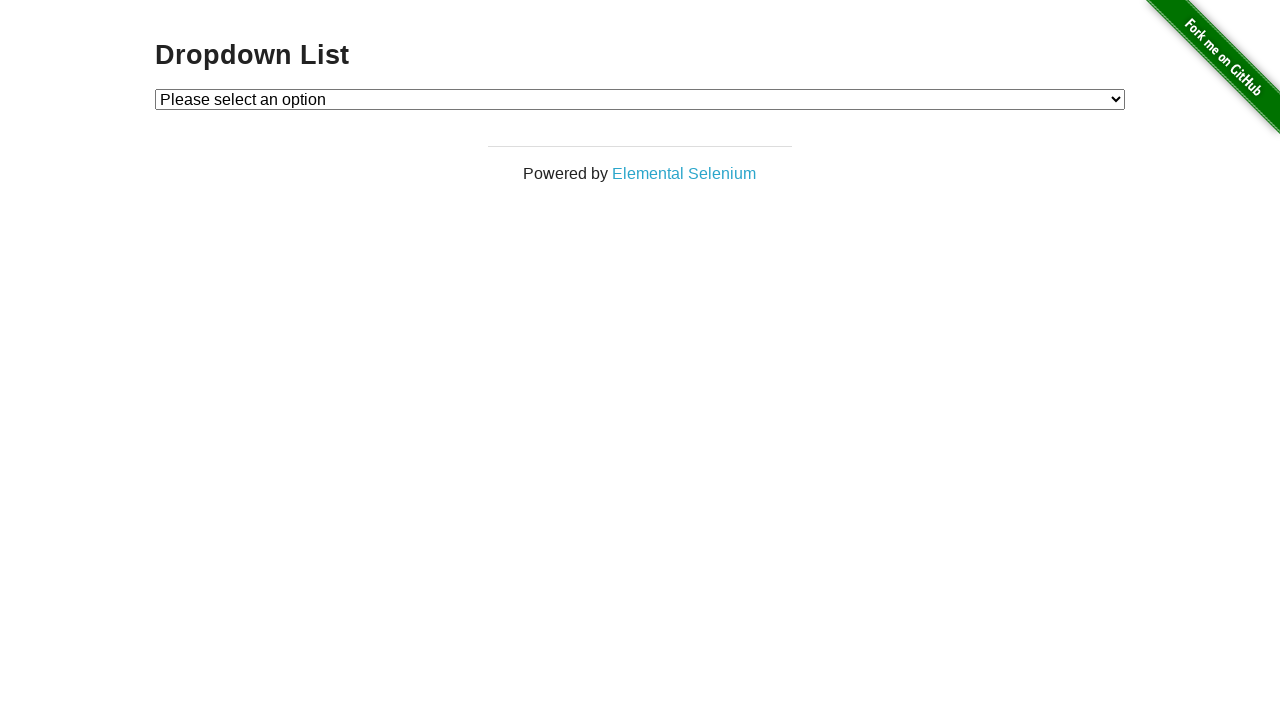

Selected 'Option 2' from dropdown menu on #dropdown
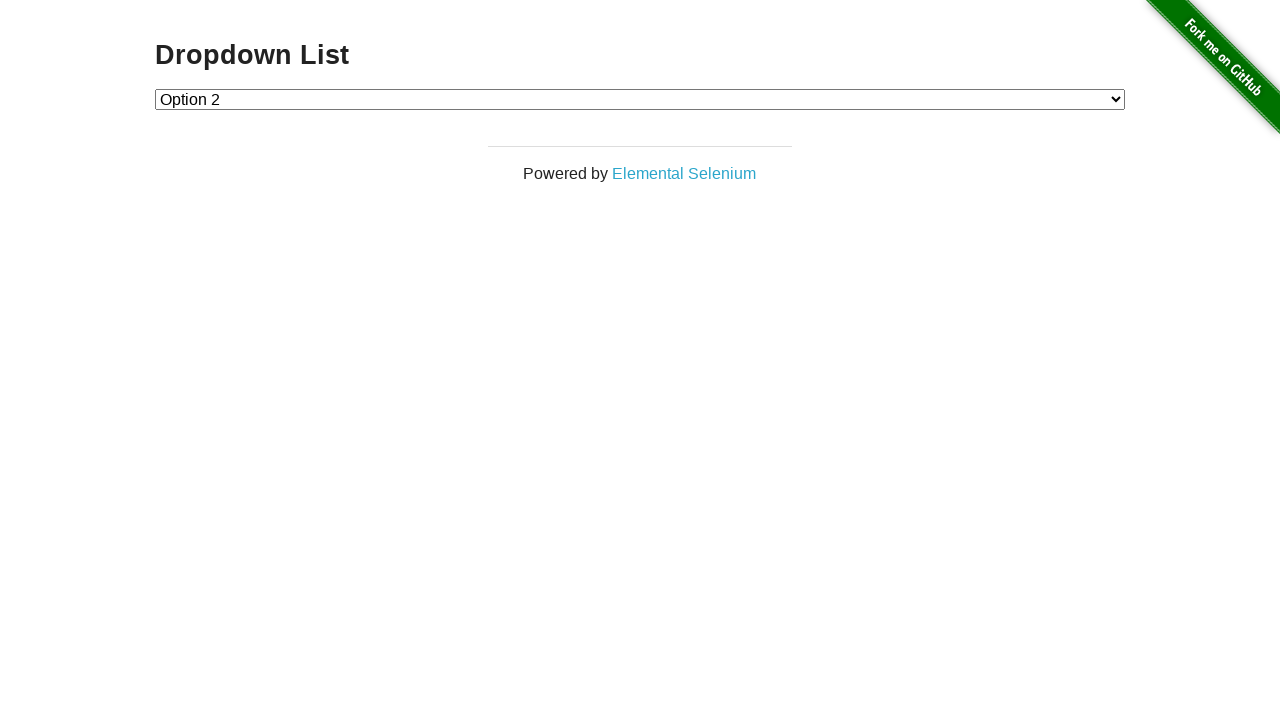

Retrieved selected dropdown value
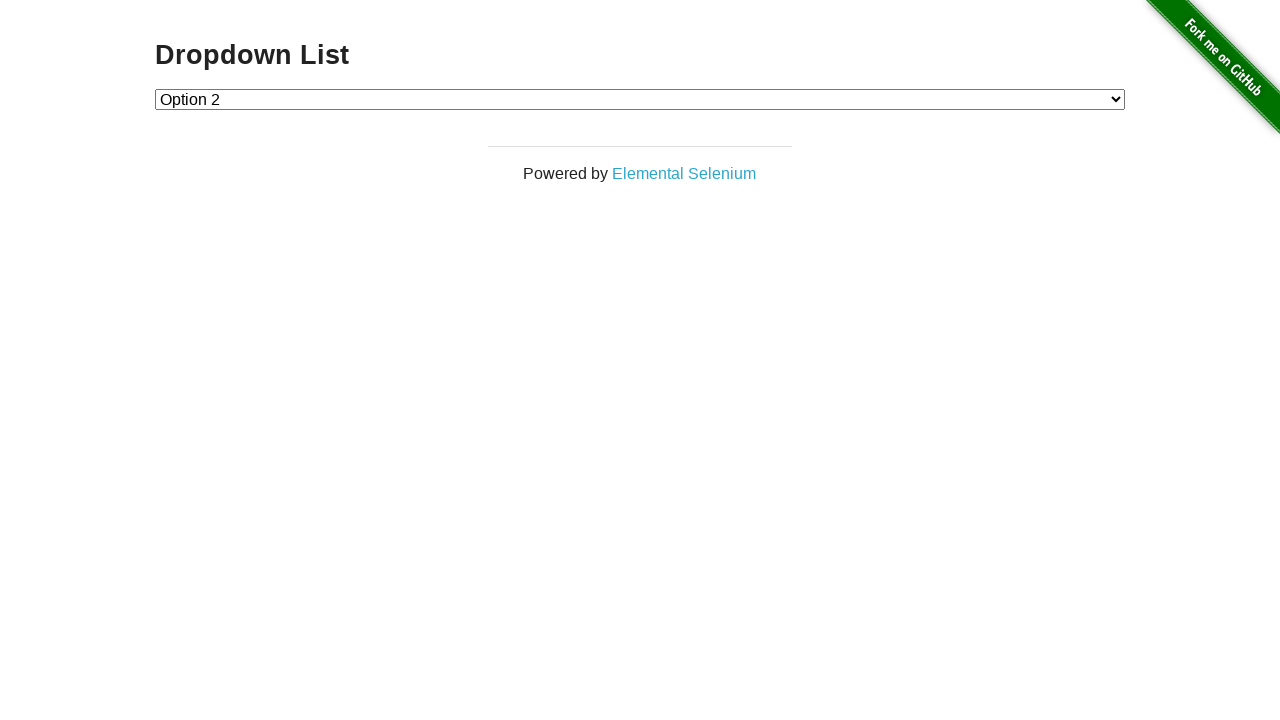

Verified that Option 2 (value '2') is selected
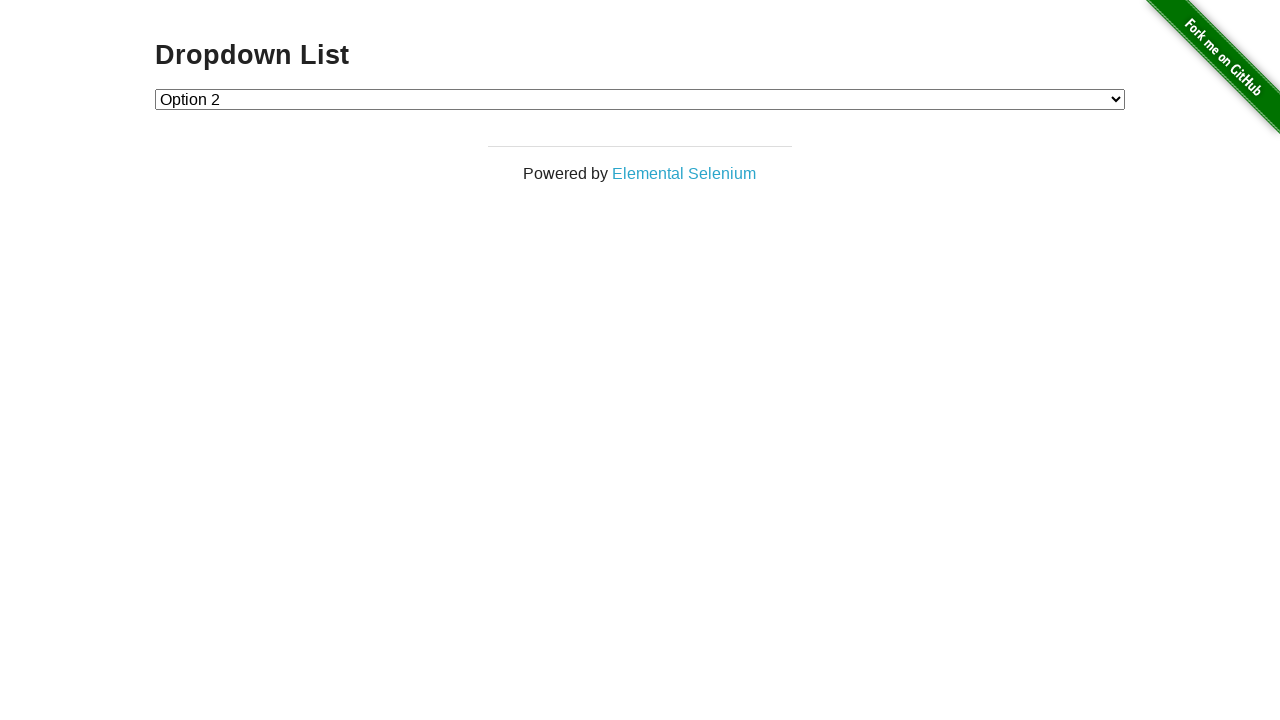

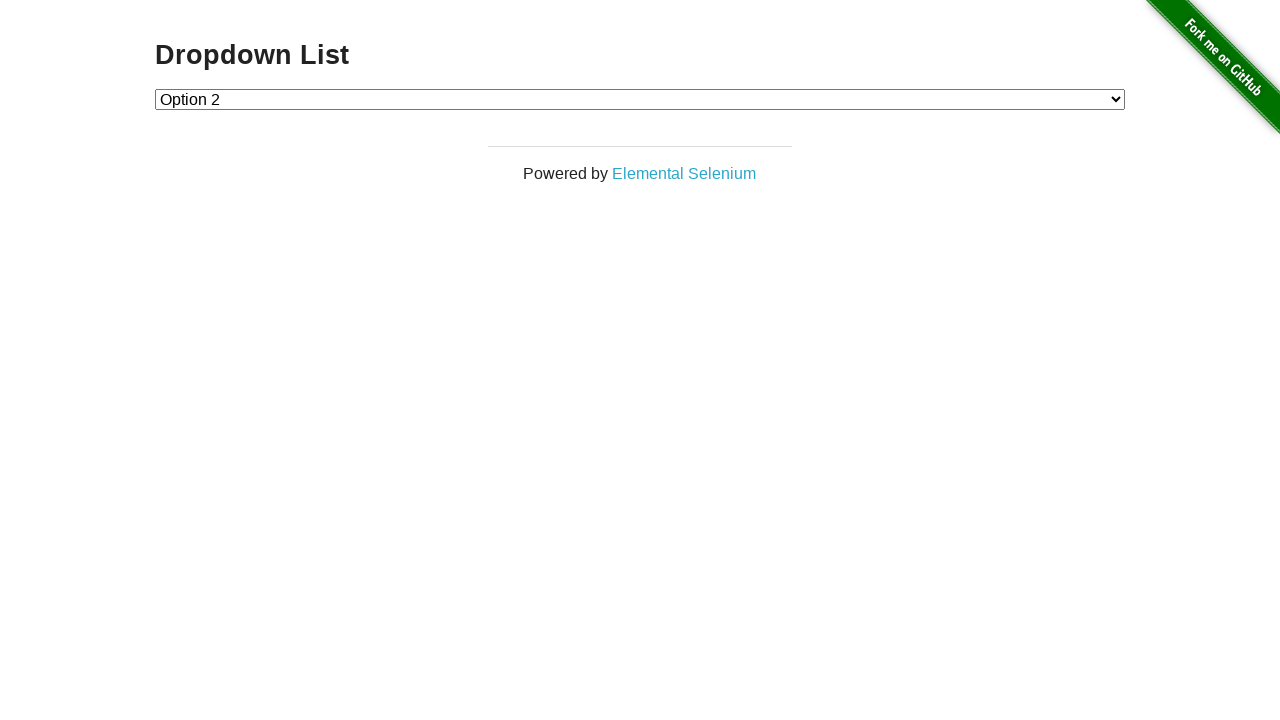